Tests form dropdown selection functionality on a registration page by selecting values for Skills, Country, and Religion dropdowns.

Starting URL: https://grotechminds.com/registration/

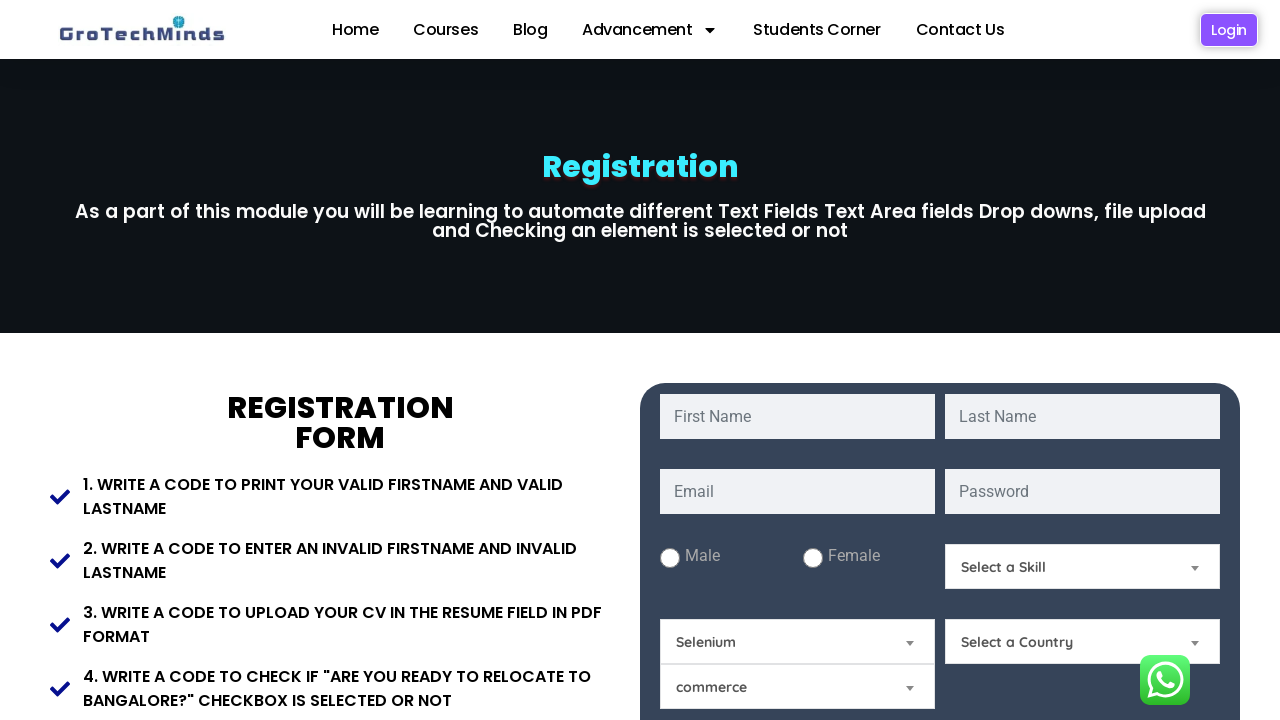

Selected 'Technical Skills' from Skills dropdown on #Skills
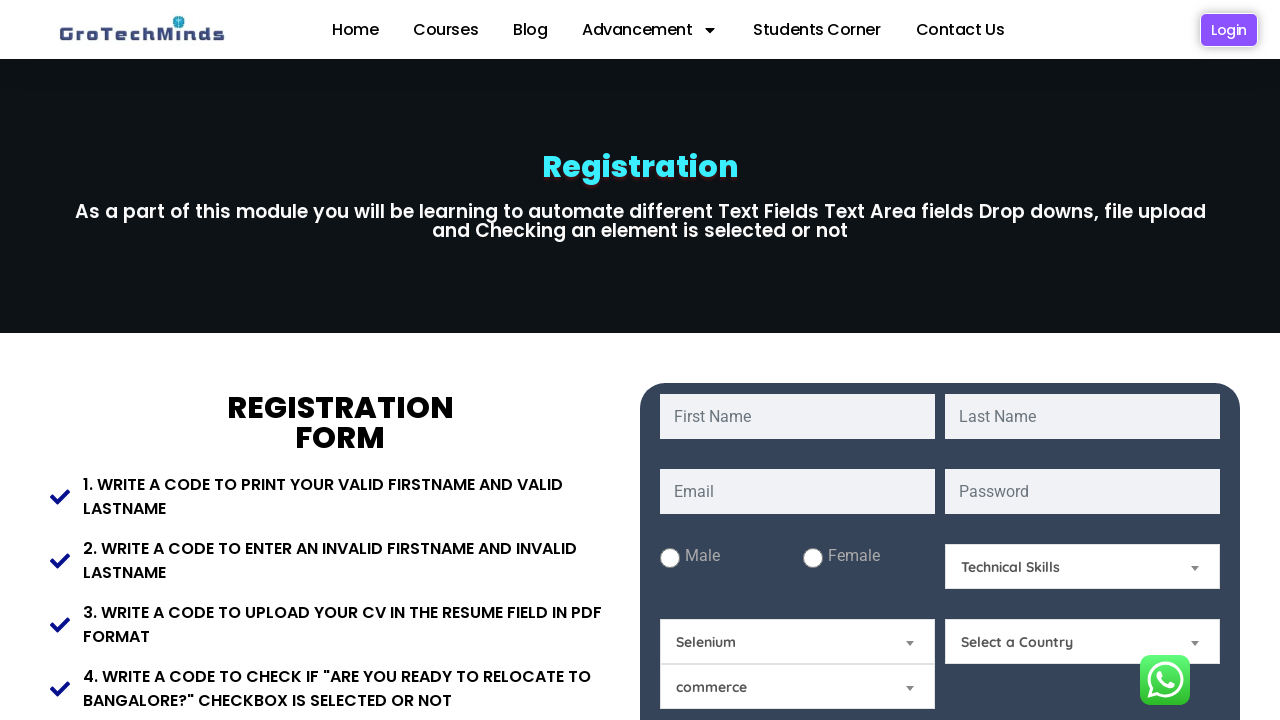

Selected 'India' from Country dropdown on #Country
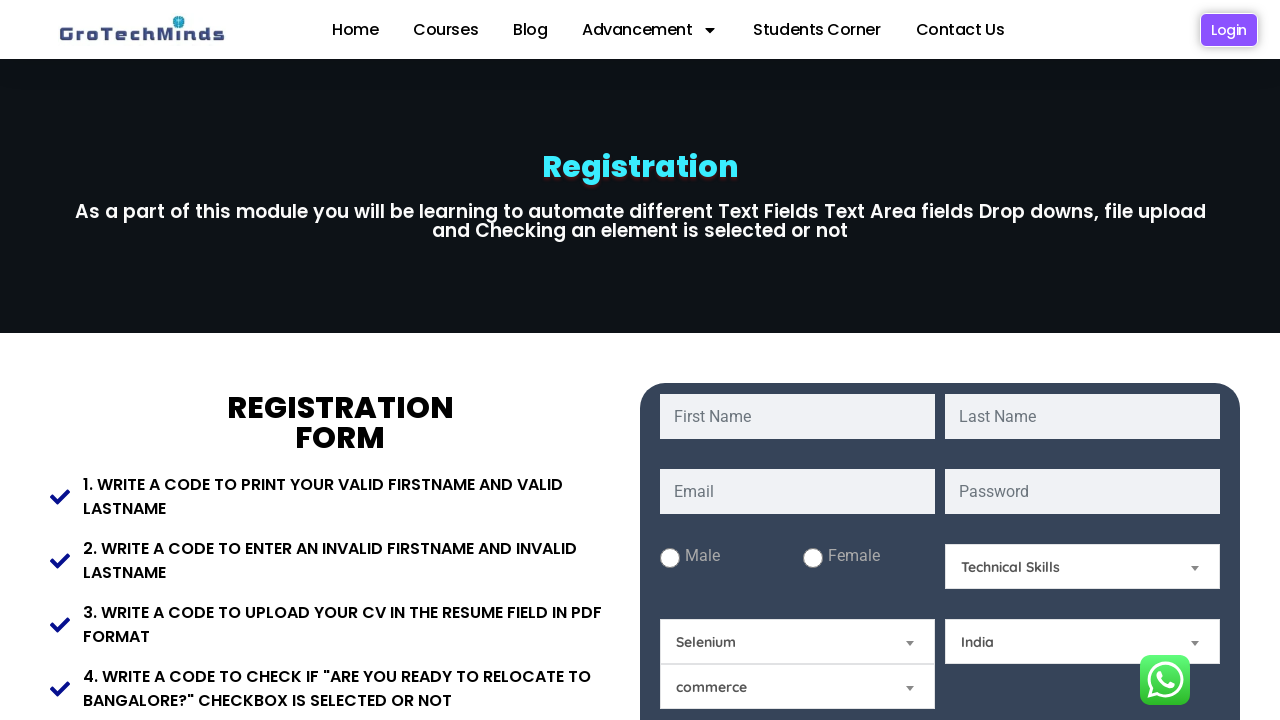

Selected 'Hindu' from Religion dropdown on #Relegion
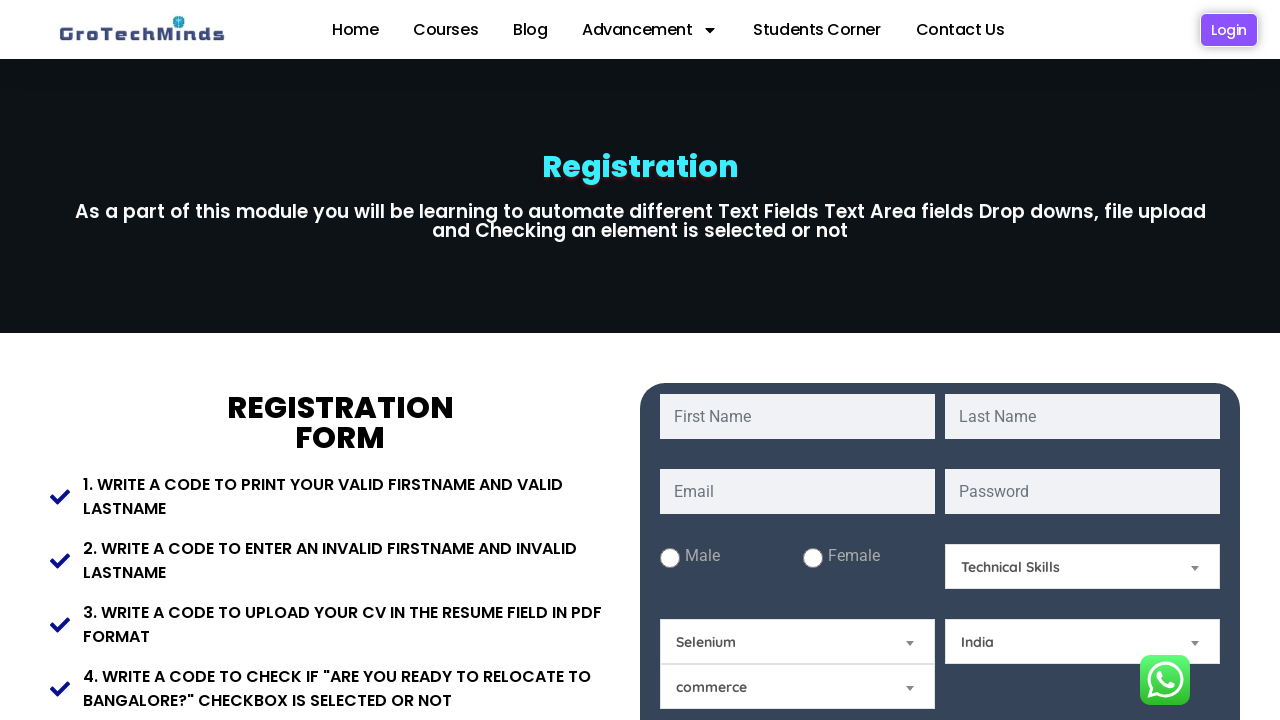

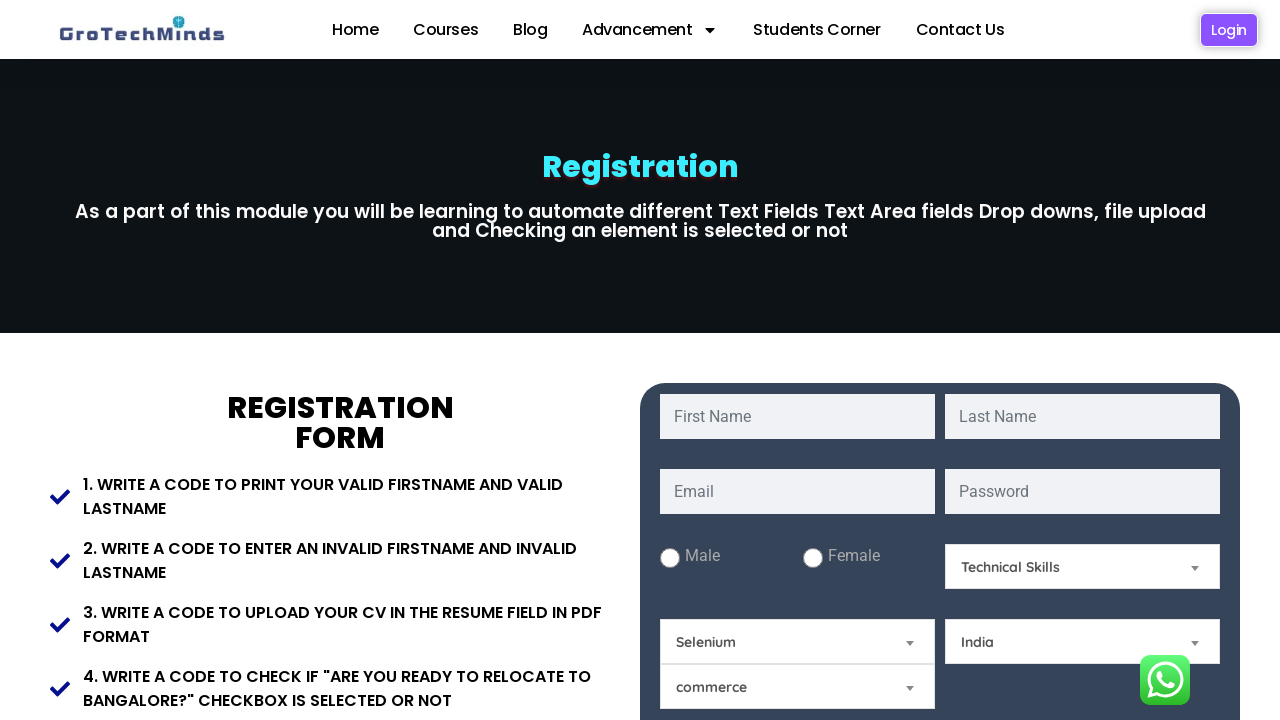